Tests the feedback form by selecting programming languages and verifying the selection is shown in the result

Starting URL: https://kristinek.github.io/site/tasks/provide_feedback

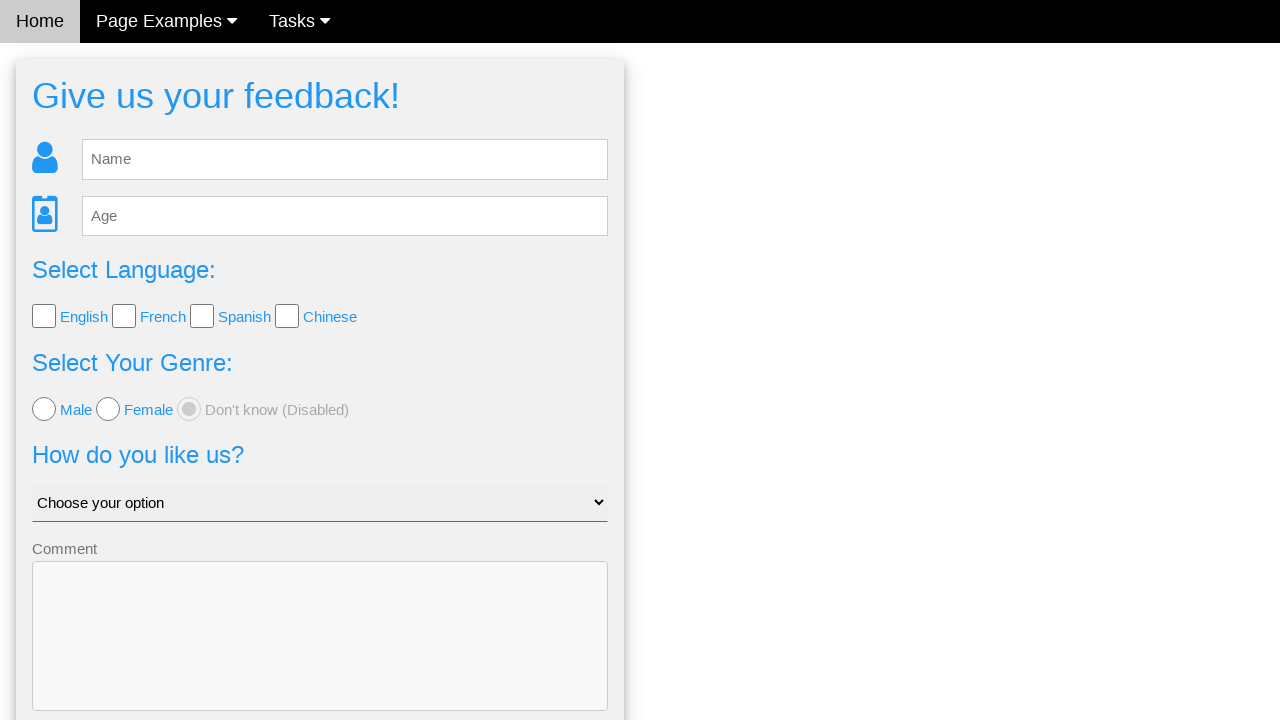

Selected English language checkbox at (44, 316) on xpath=//input[@class='w3-check' and @value='English']
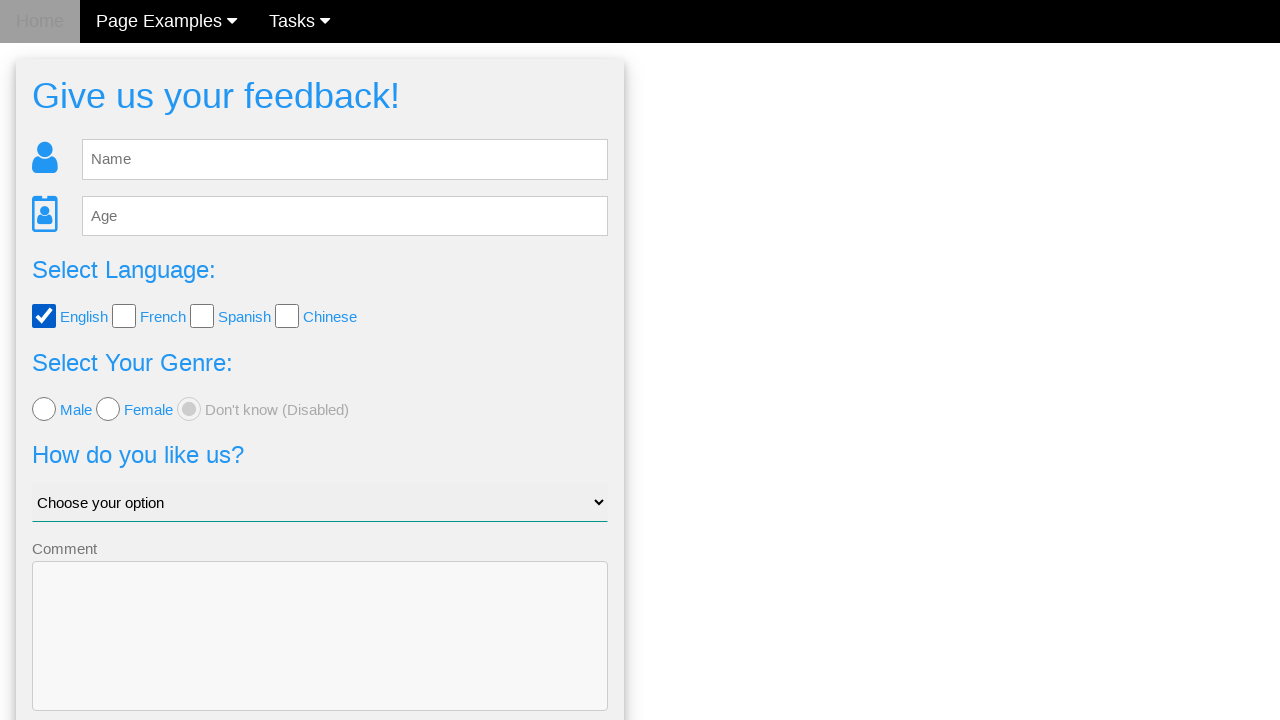

Selected French language checkbox at (124, 316) on xpath=//input[@class='w3-check' and @value='French']
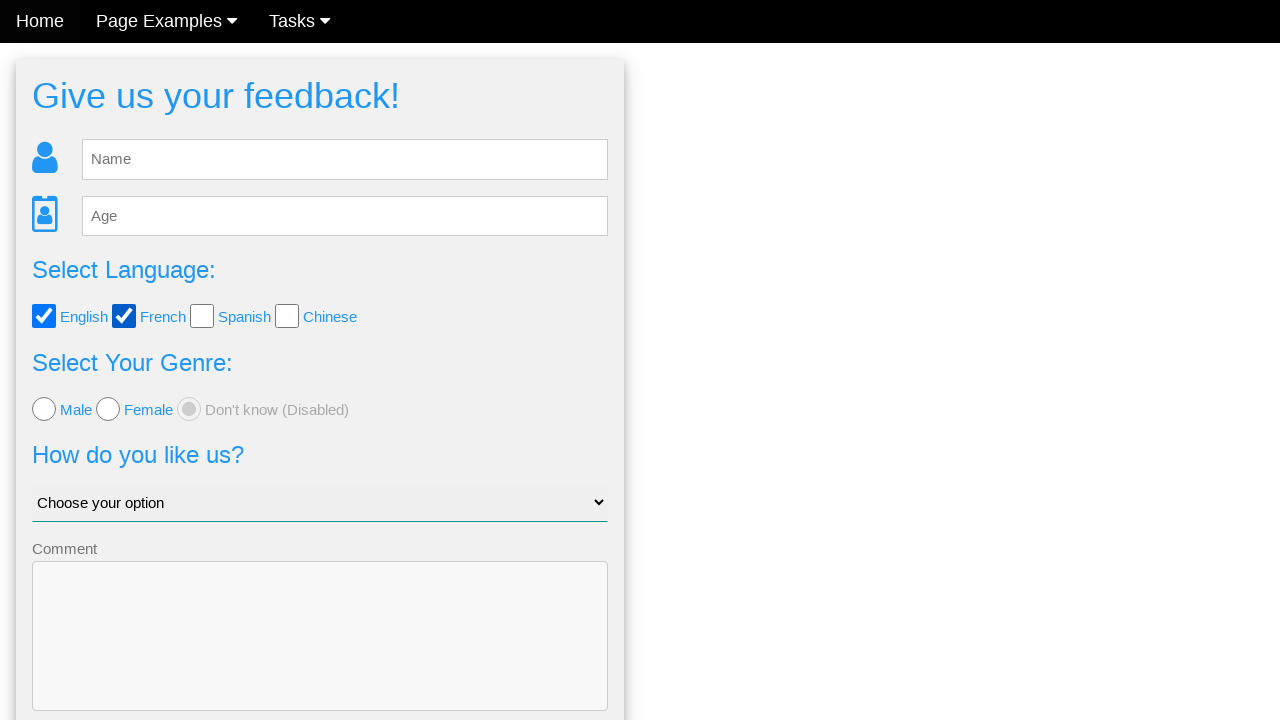

Clicked send feedback button at (320, 656) on button
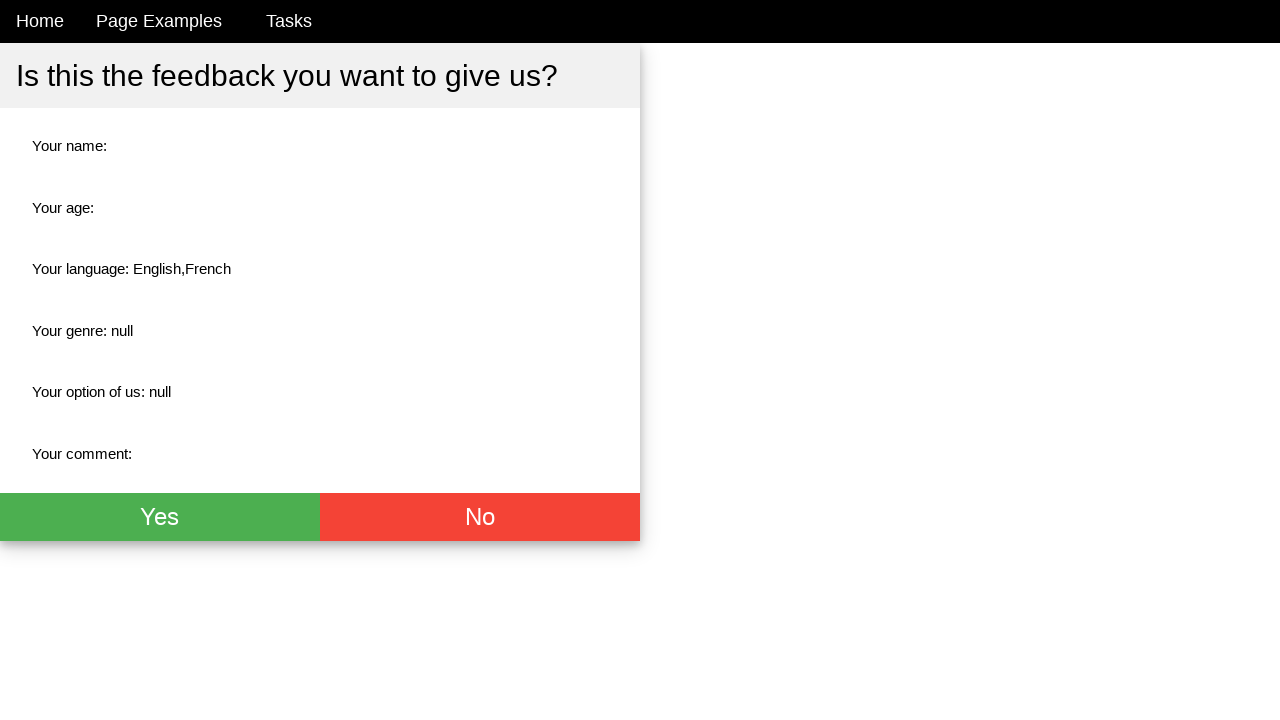

Verified selected languages are shown in the result
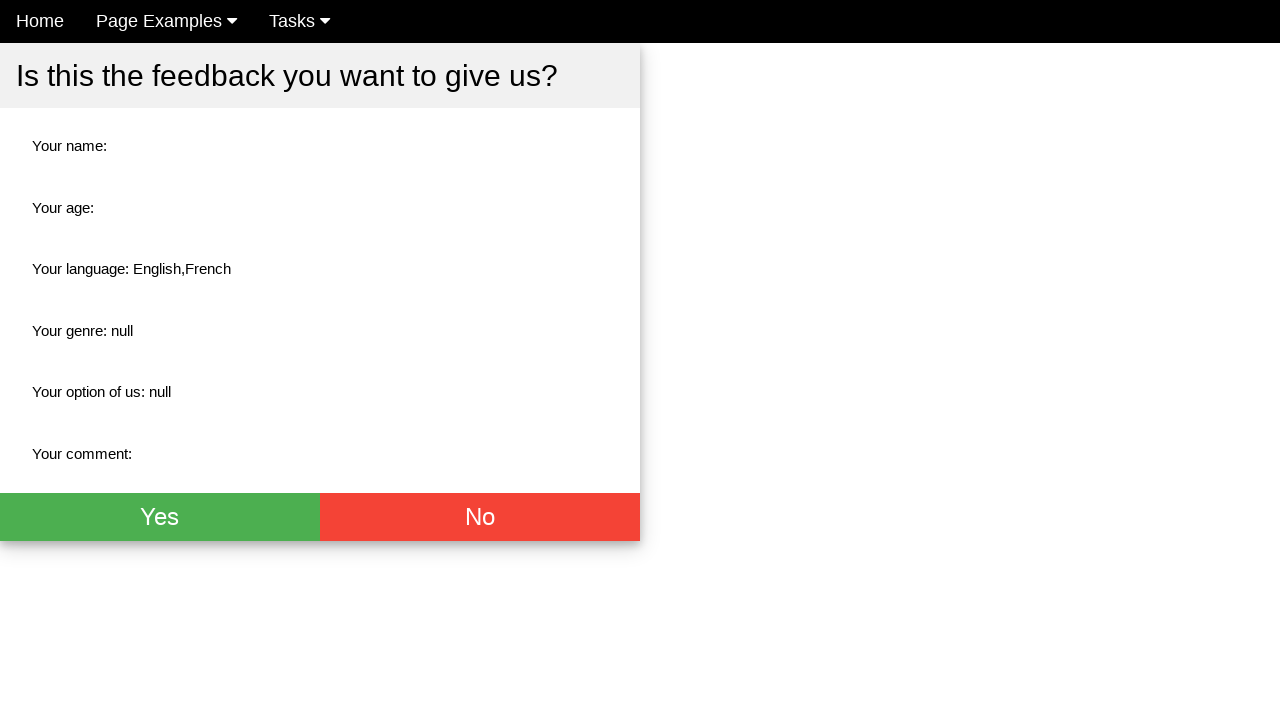

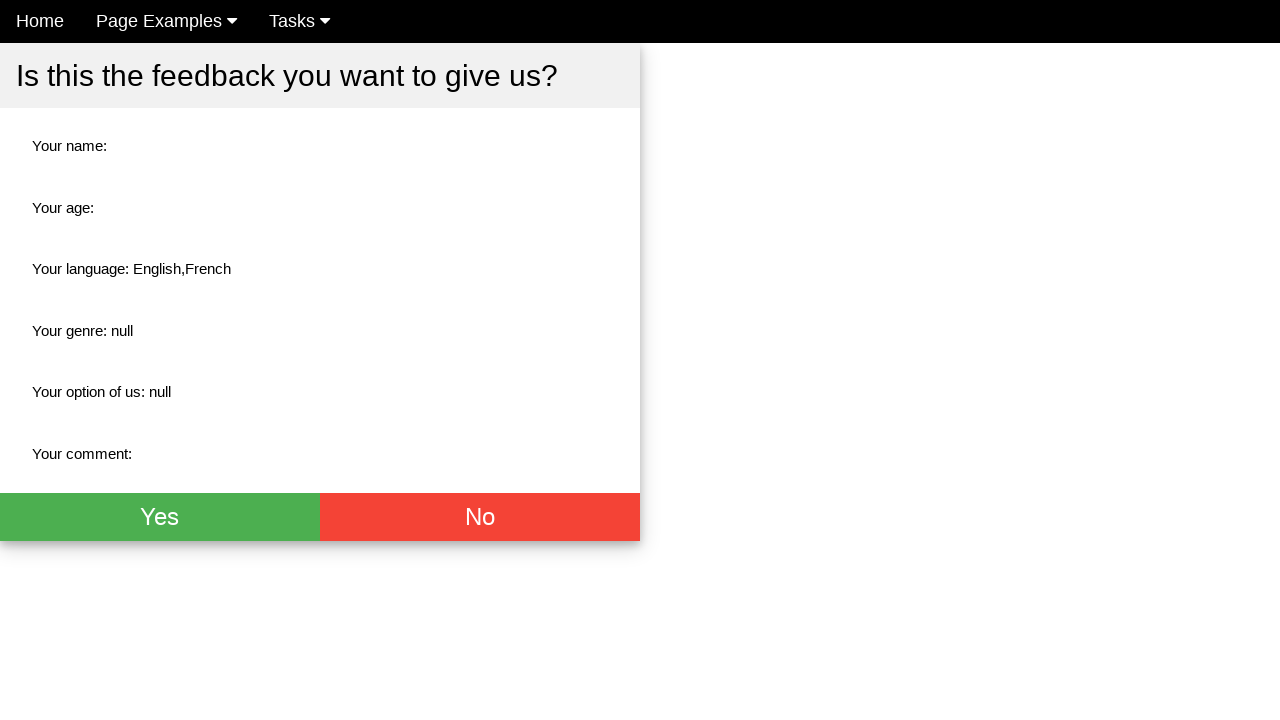